Tests navigation between Browse Languages and Start menu items, verifying the welcome message is displayed correctly on the home page

Starting URL: http://www.99-bottles-of-beer.net/

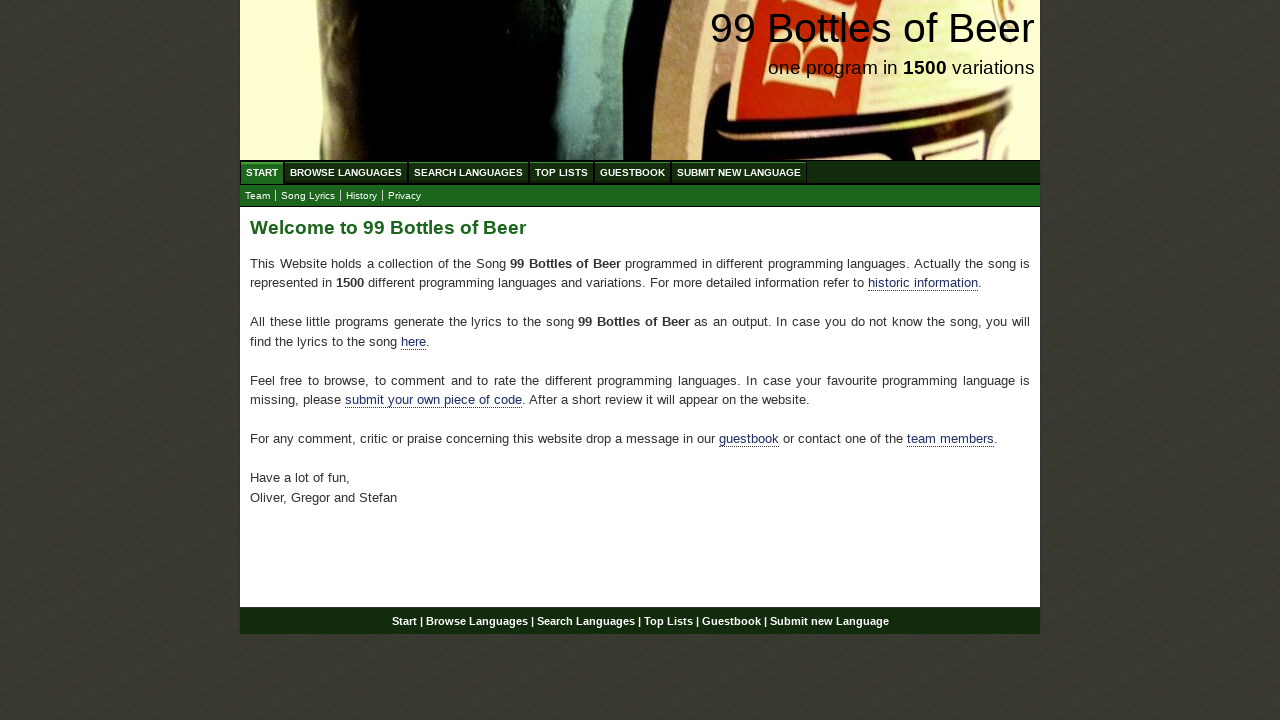

Clicked on Browse Languages menu item at (346, 172) on xpath=//body/div[@id='wrap']/div[@id='navigation']/ul[@id='menu']/li/a[@href='/a
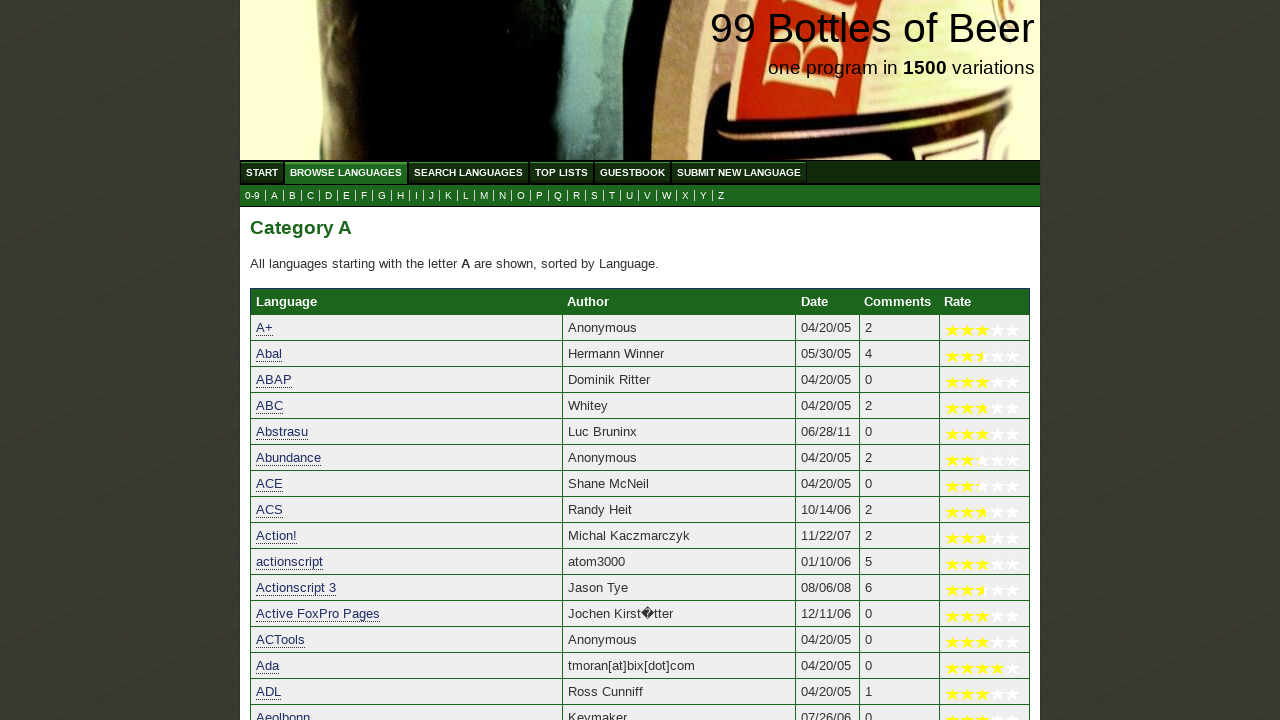

Clicked on Start menu item to navigate back to home at (262, 172) on xpath=//body/div[@id='wrap']/div[@id='navigation']/ul[@id='menu']/li/a[@href='/'
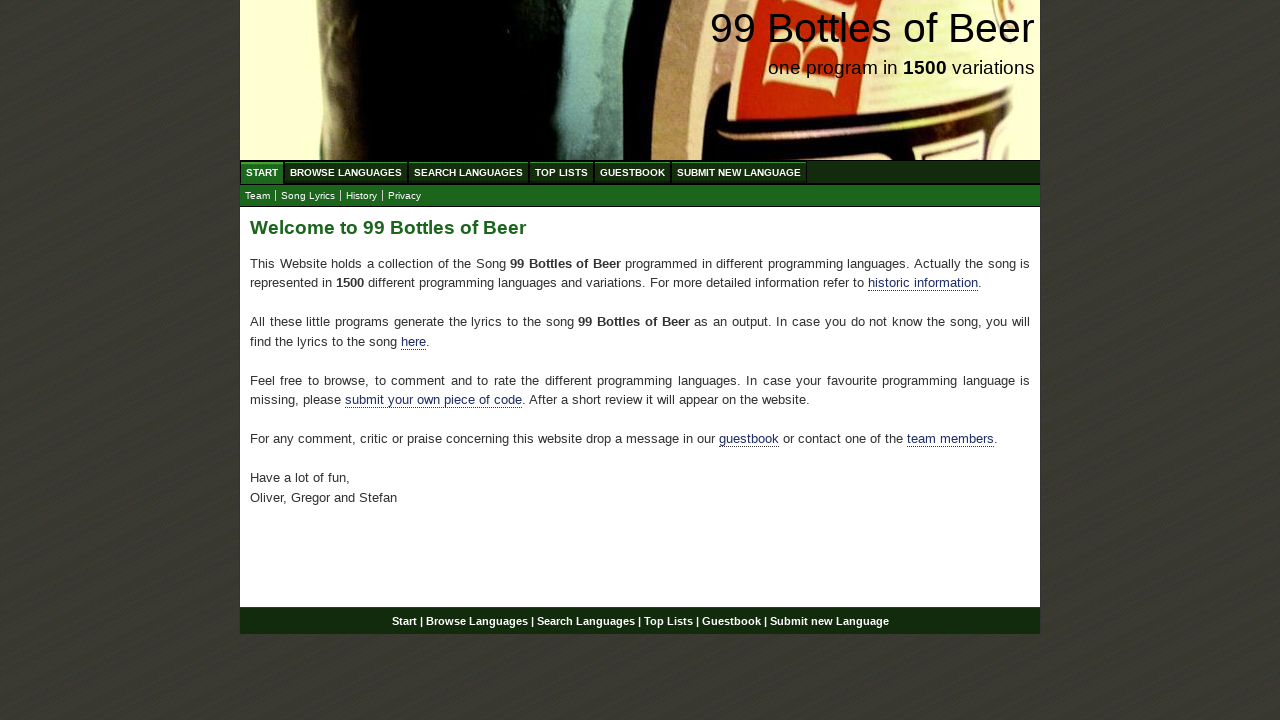

Verified welcome message is displayed on home page
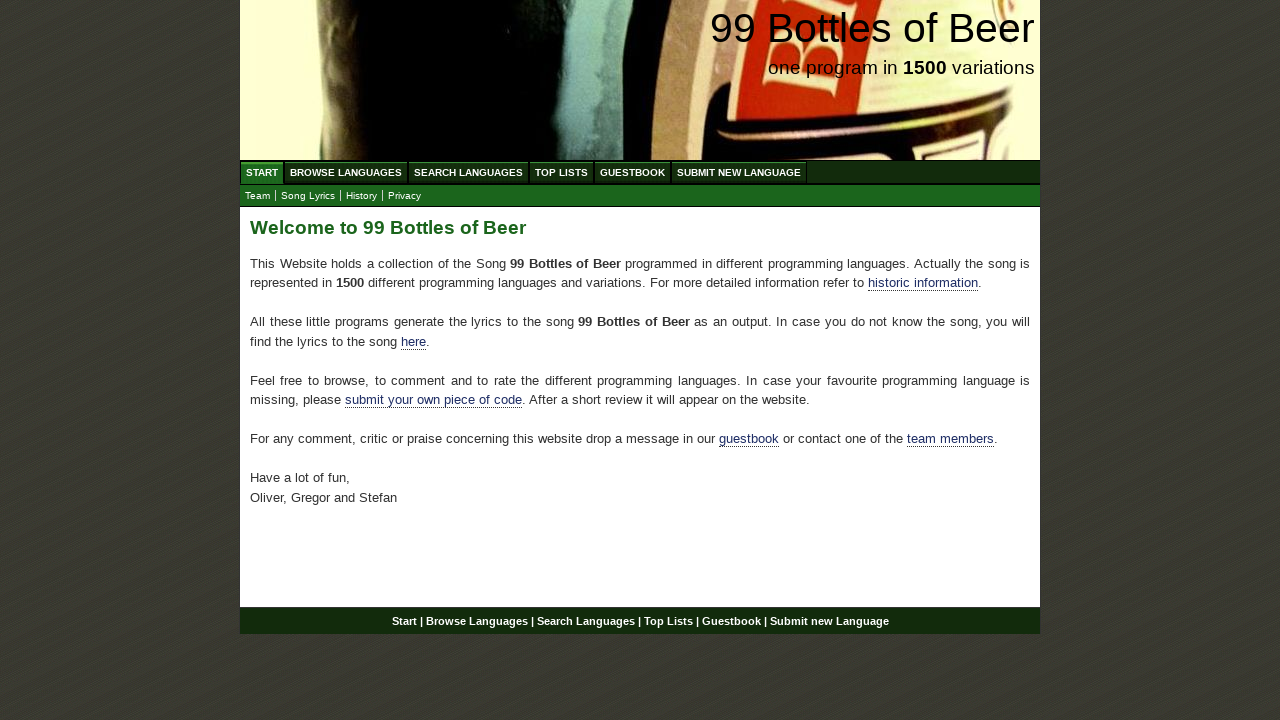

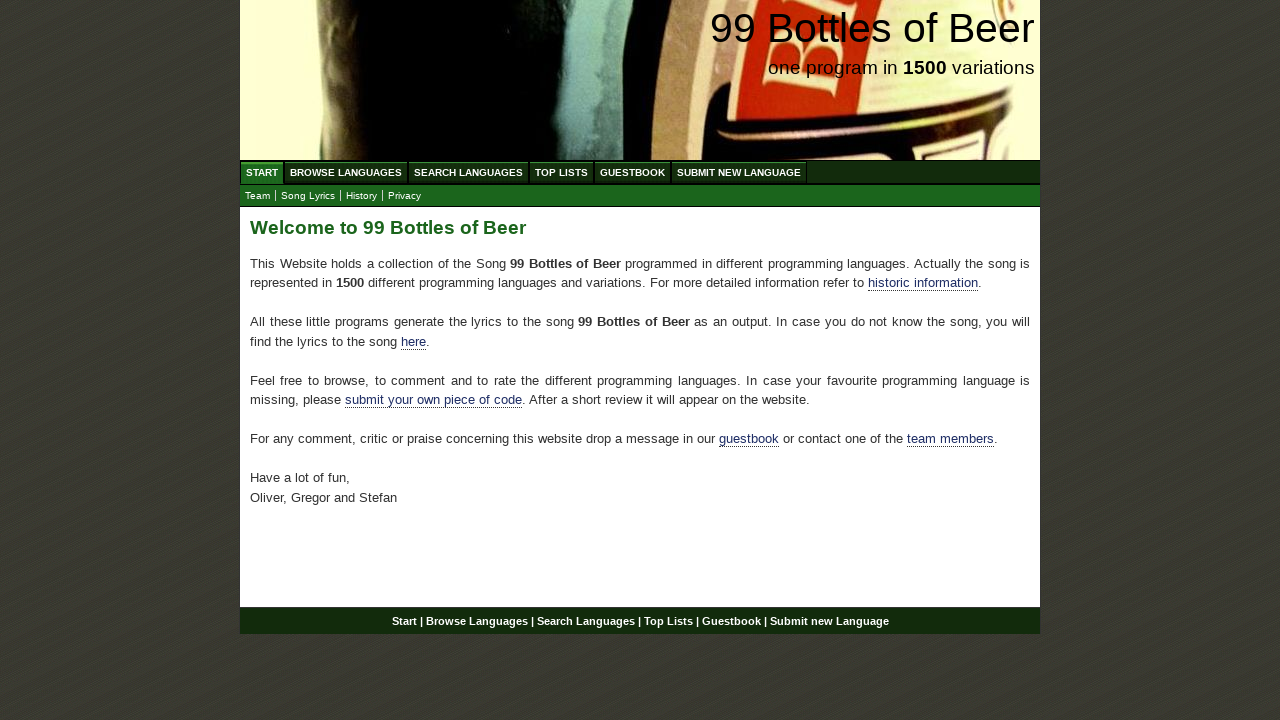